Draws a pattern on an online MS Paint canvas using the pencil tool and mouse movements

Starting URL: https://mspaint.humanhead.com/#local:b85c410279674

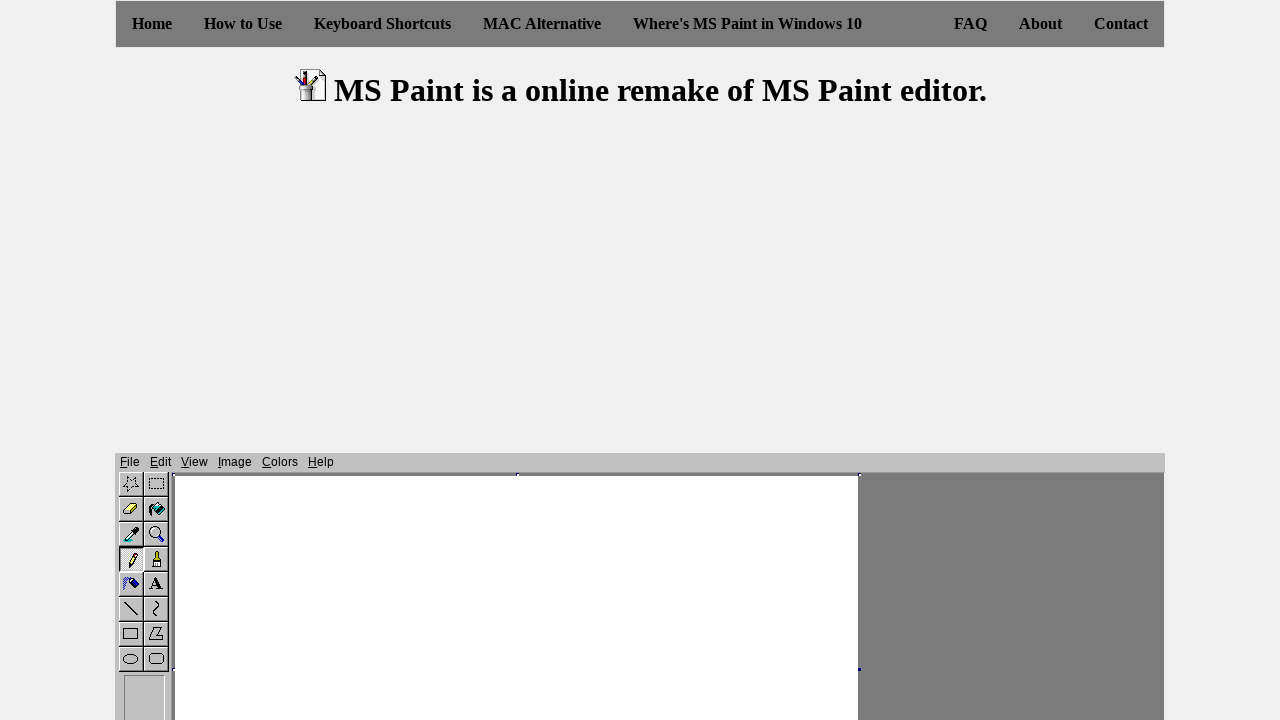

Located the canvas area element
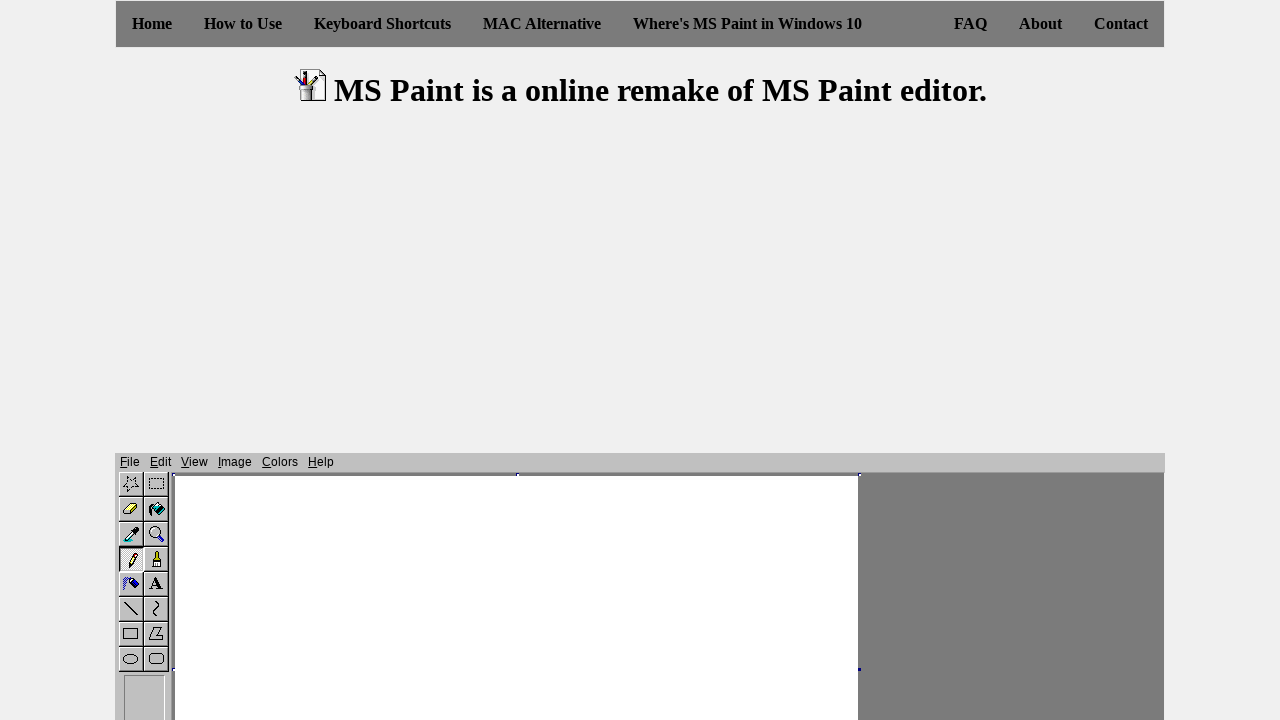

Selected the pencil tool at (132, 560) on xpath=//div[@title='Pencil']
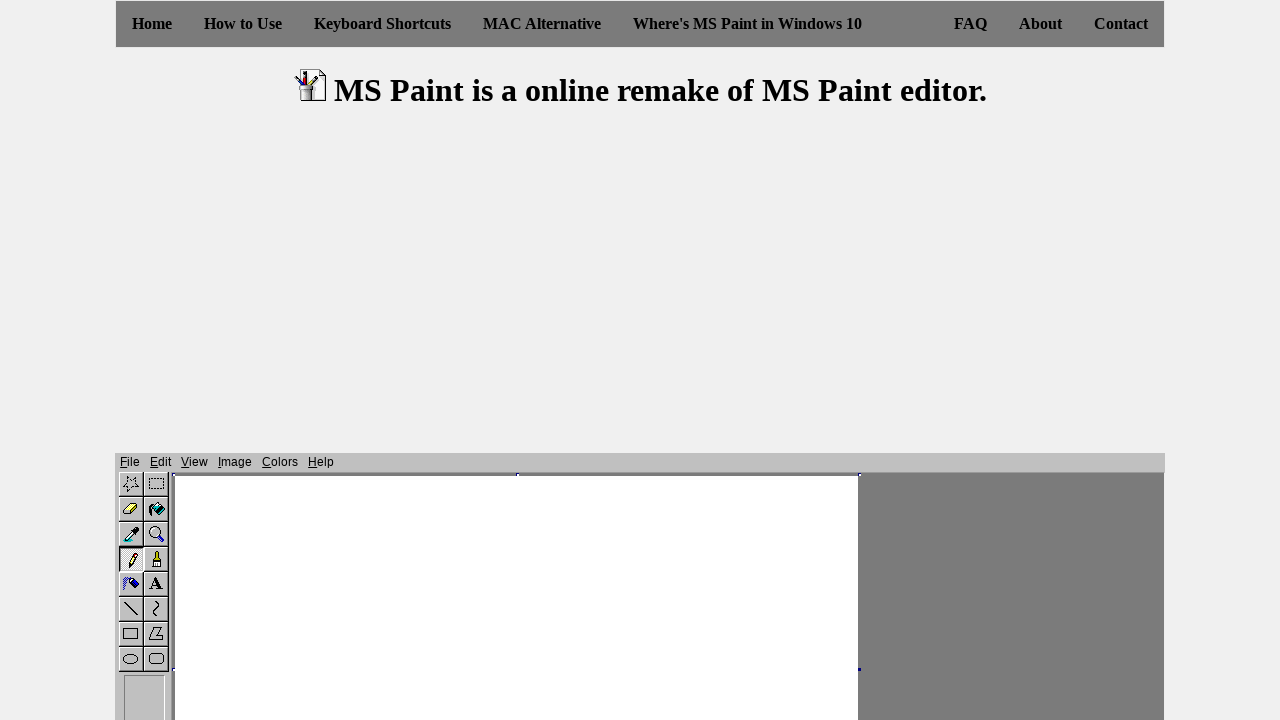

Pressed mouse button down to start drawing at (132, 560)
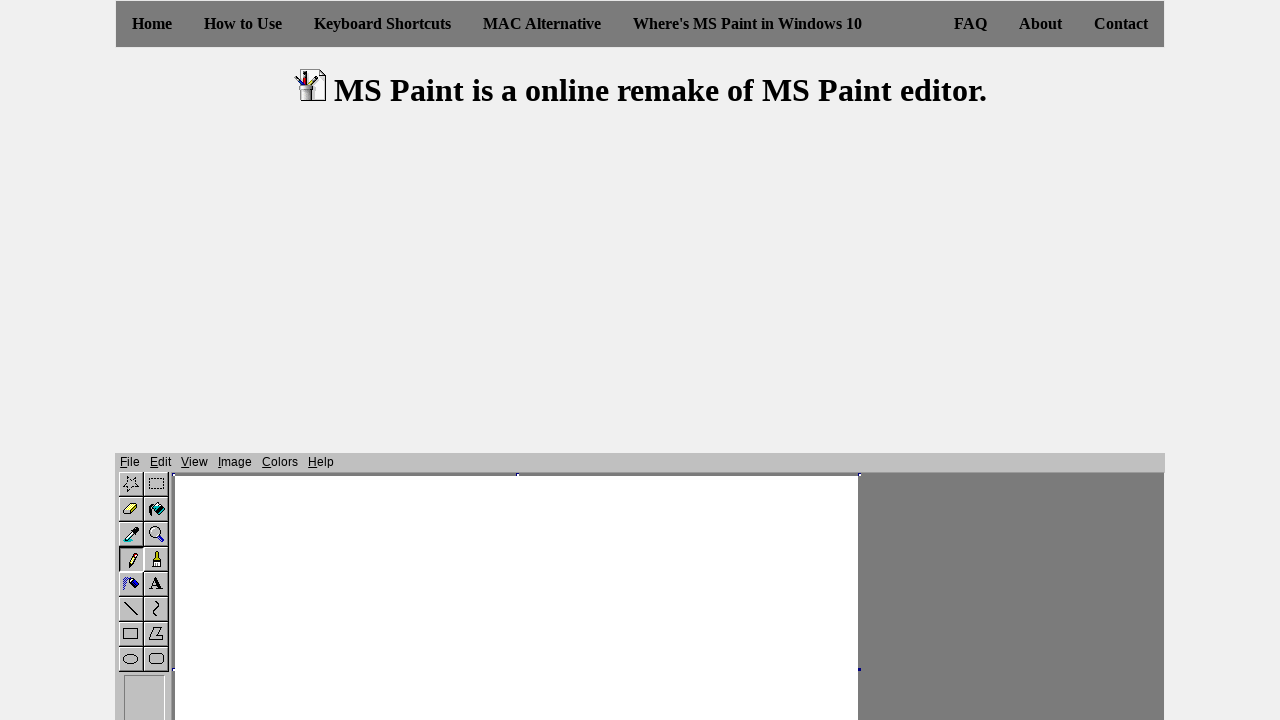

Hovered over the canvas area at (668, 477) on xpath=//div[@class='canvas-area']
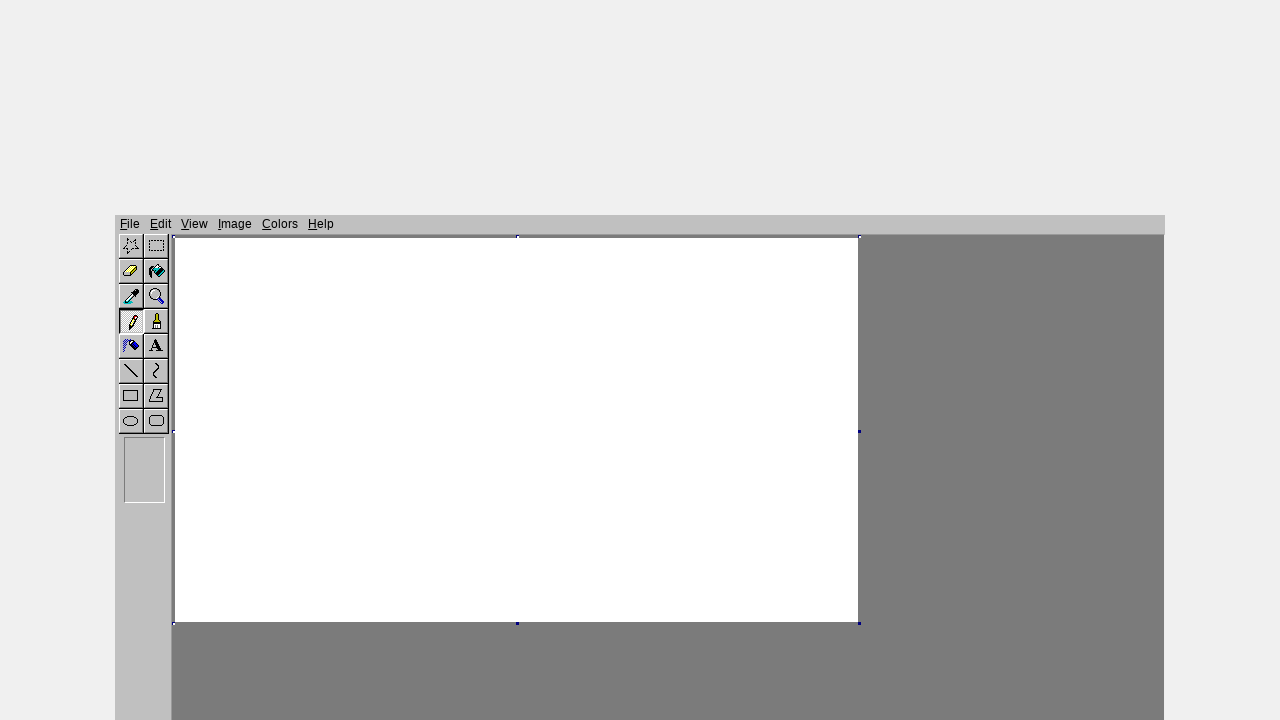

Moved mouse to first point (offset: +5, -35) at (176, 199)
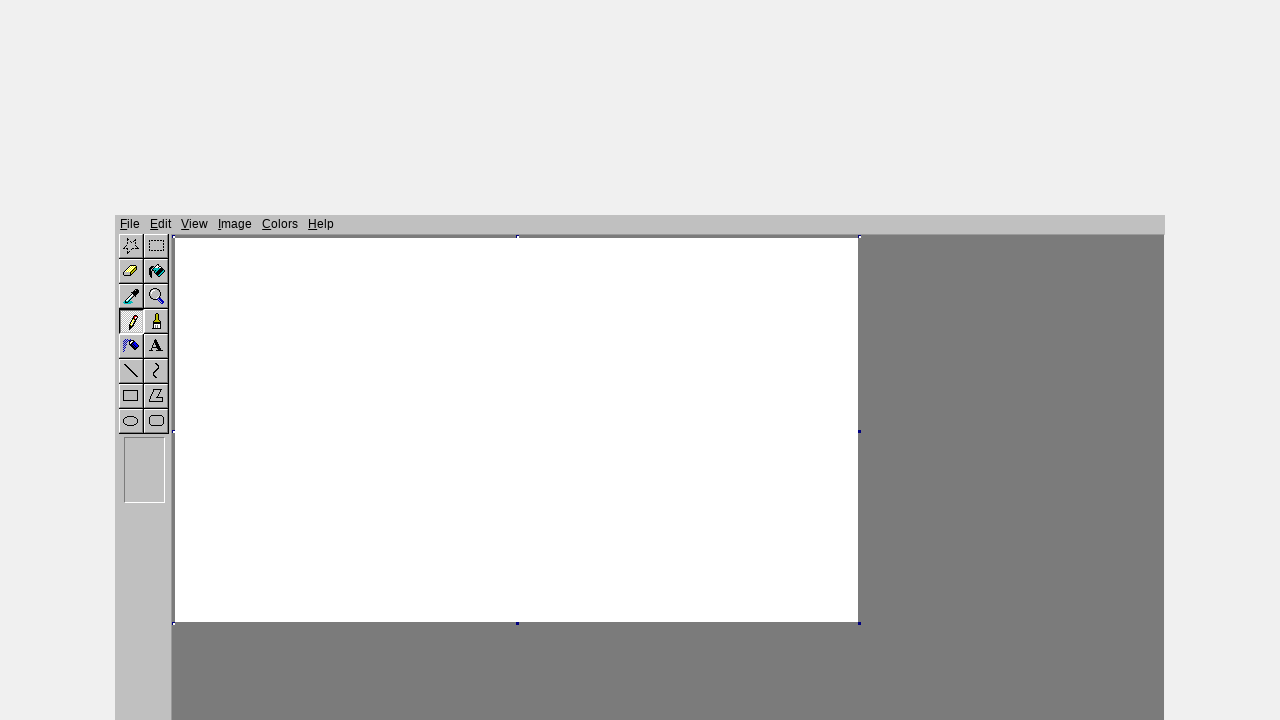

Released mouse button at first point at (176, 199)
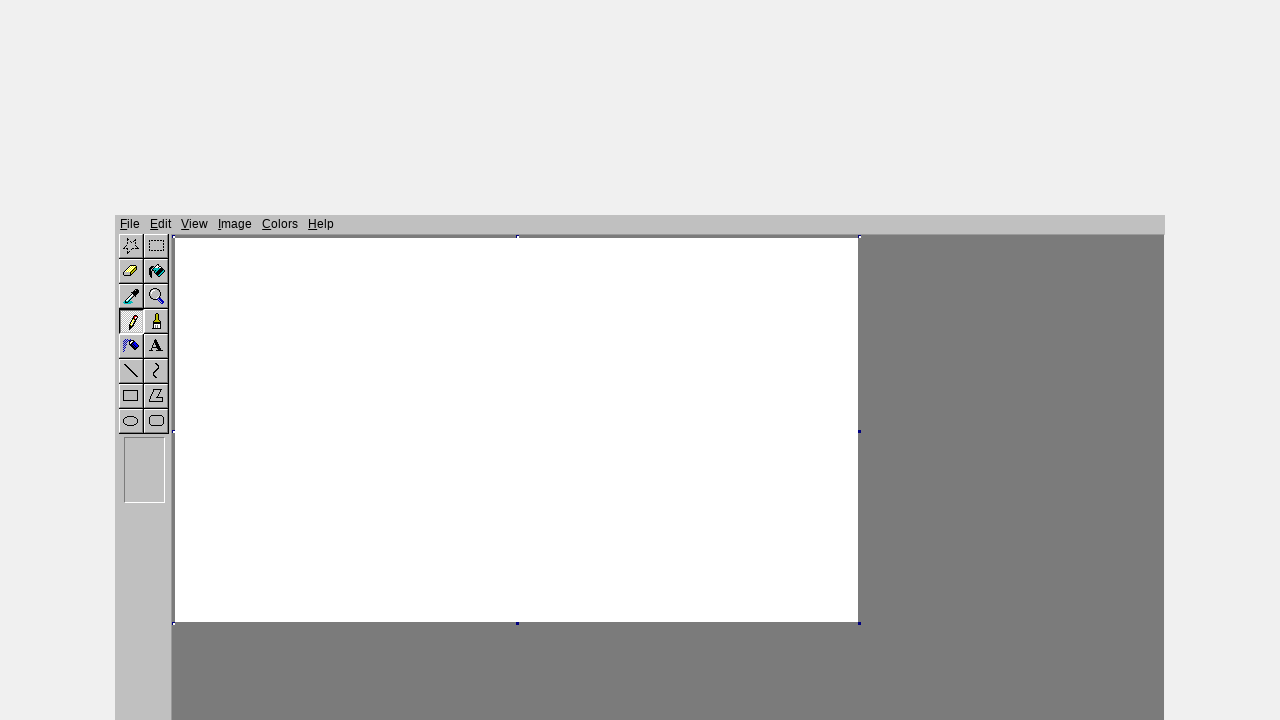

Pressed mouse button down for second line at (176, 199)
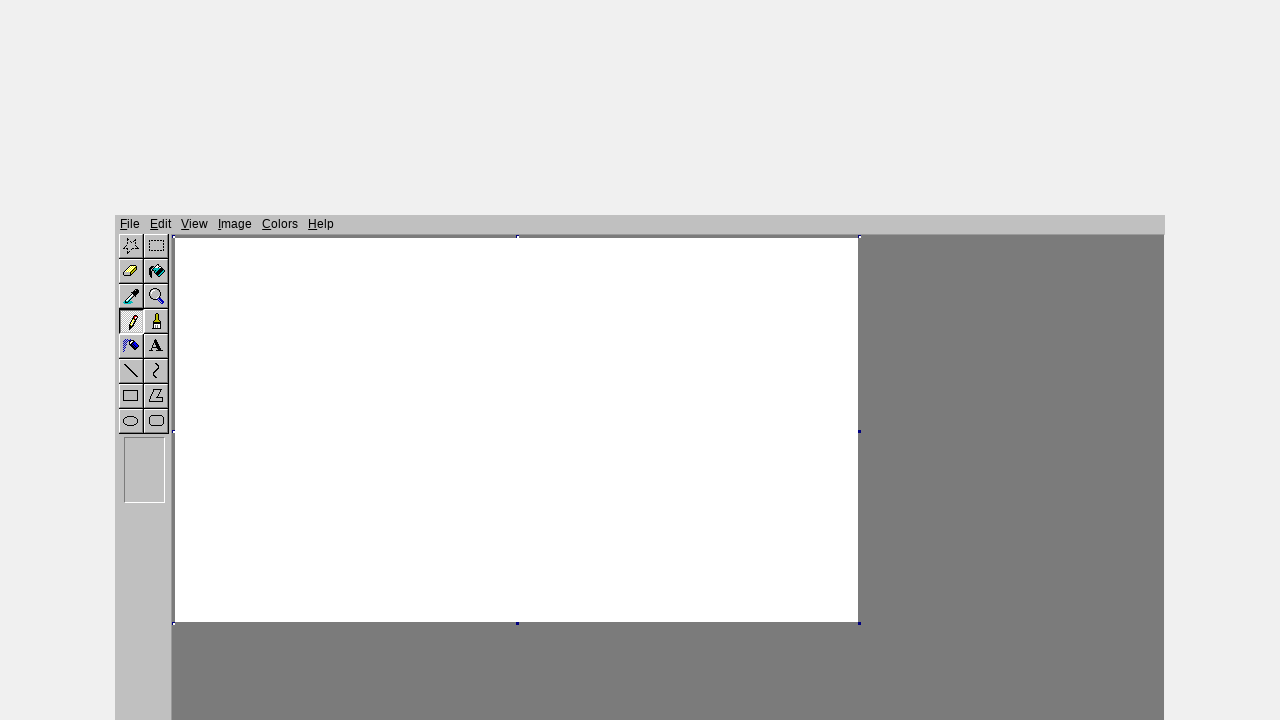

Moved mouse to second point (offset: -35, +5) at (136, 239)
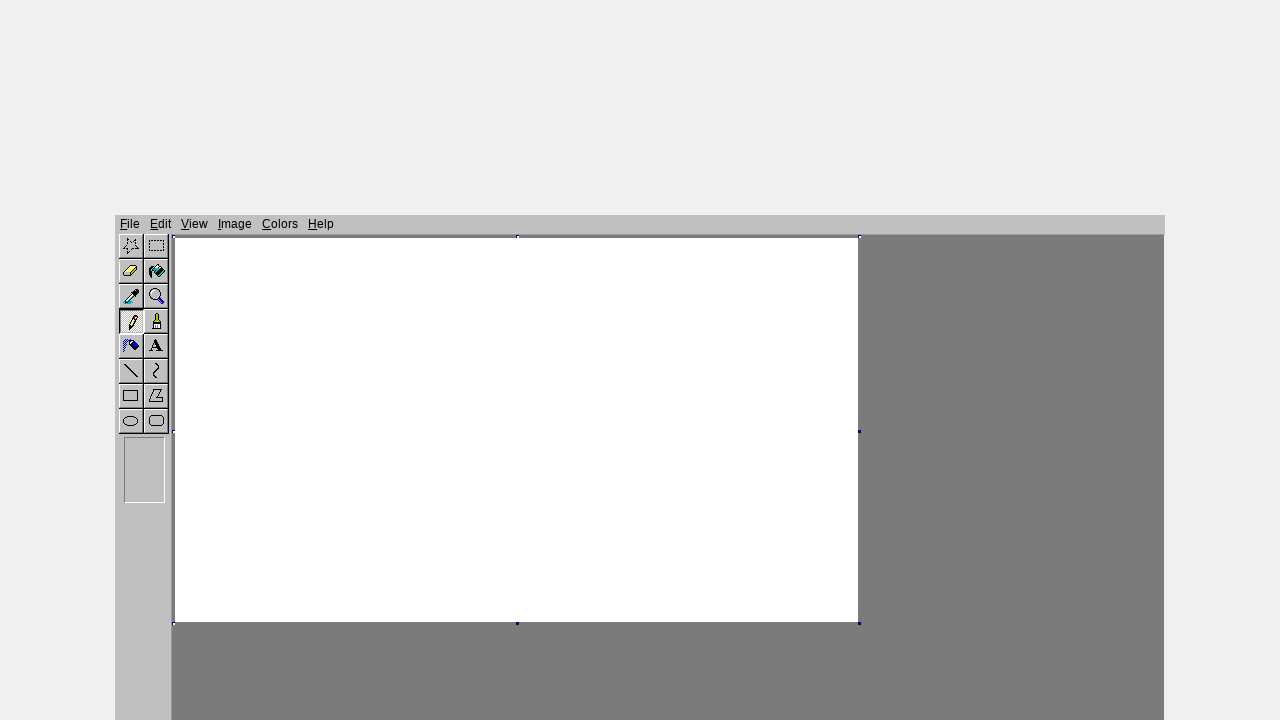

Released mouse button at second point at (136, 239)
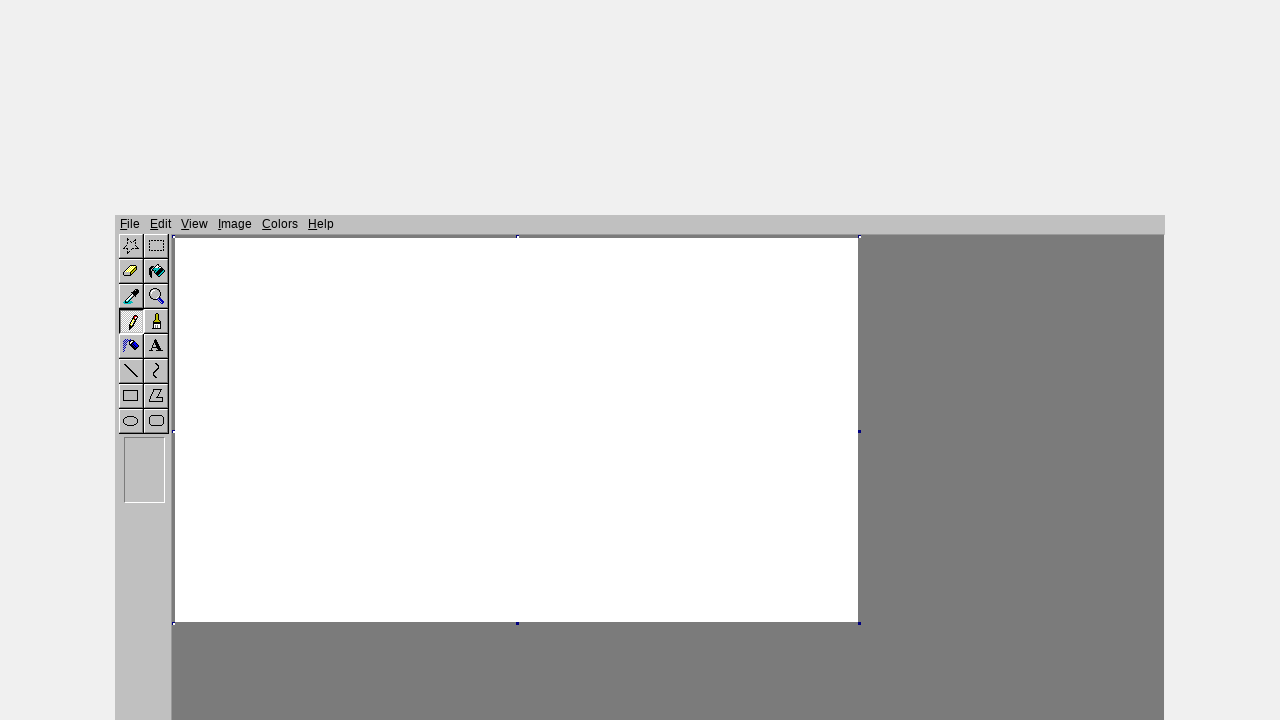

Pressed mouse button down for third line at (136, 239)
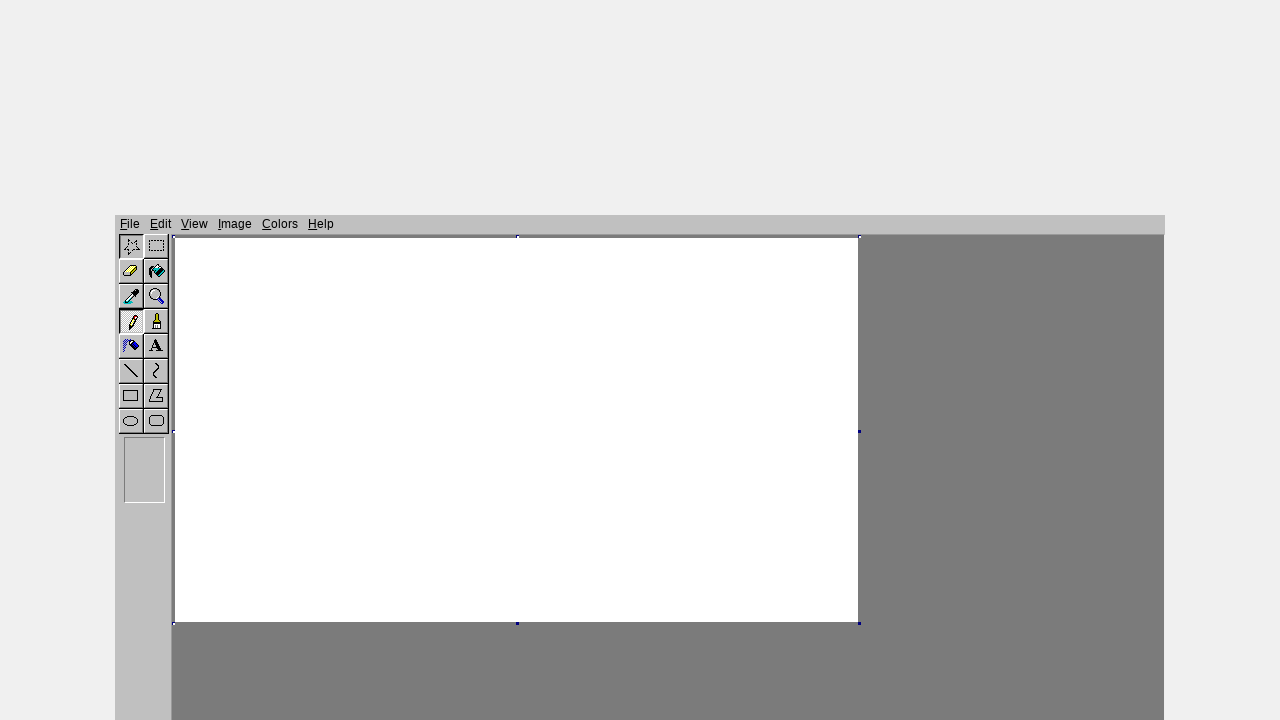

Moved mouse to third point (offset: -30, +10) at (141, 244)
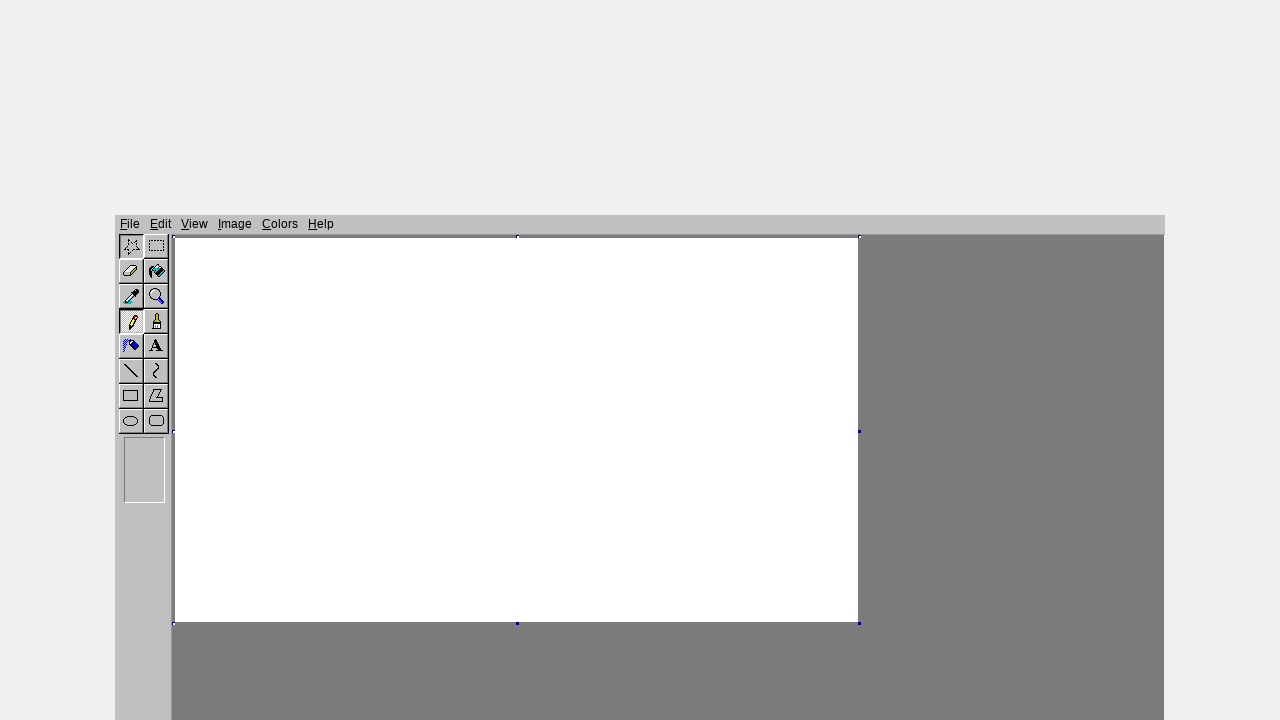

Released mouse button at third point at (141, 244)
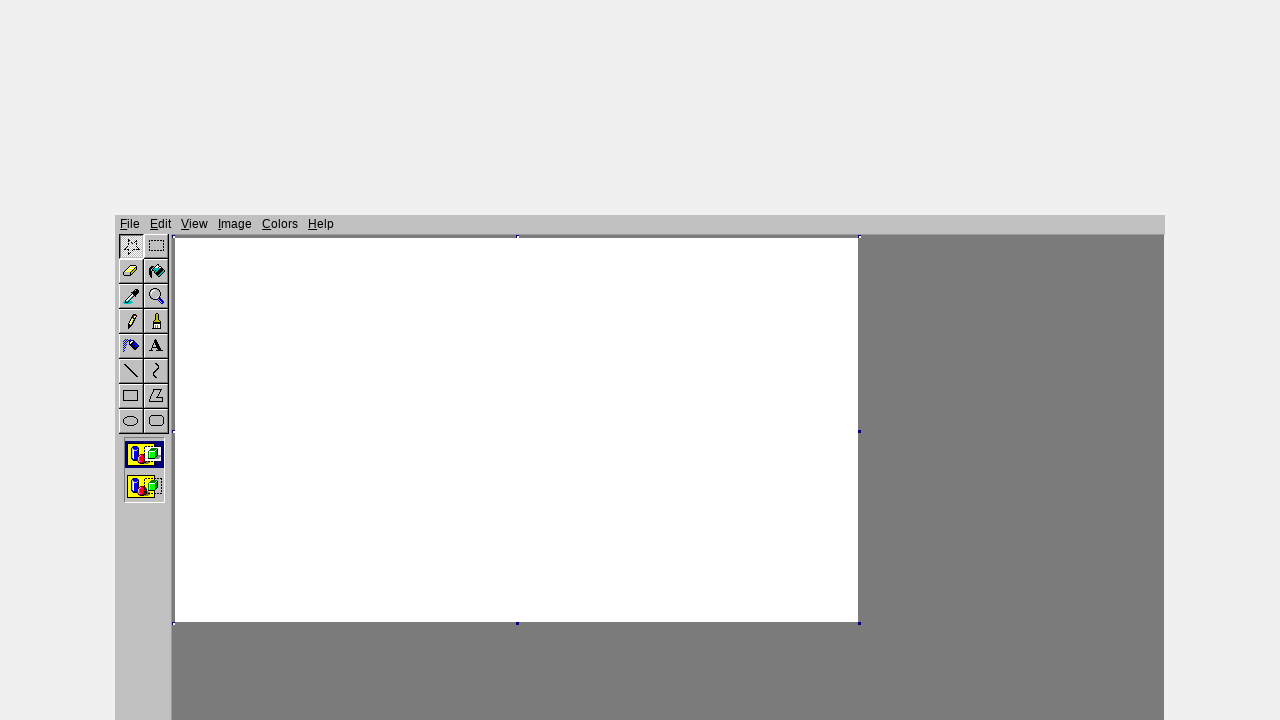

Pressed mouse button down for fourth line at (141, 244)
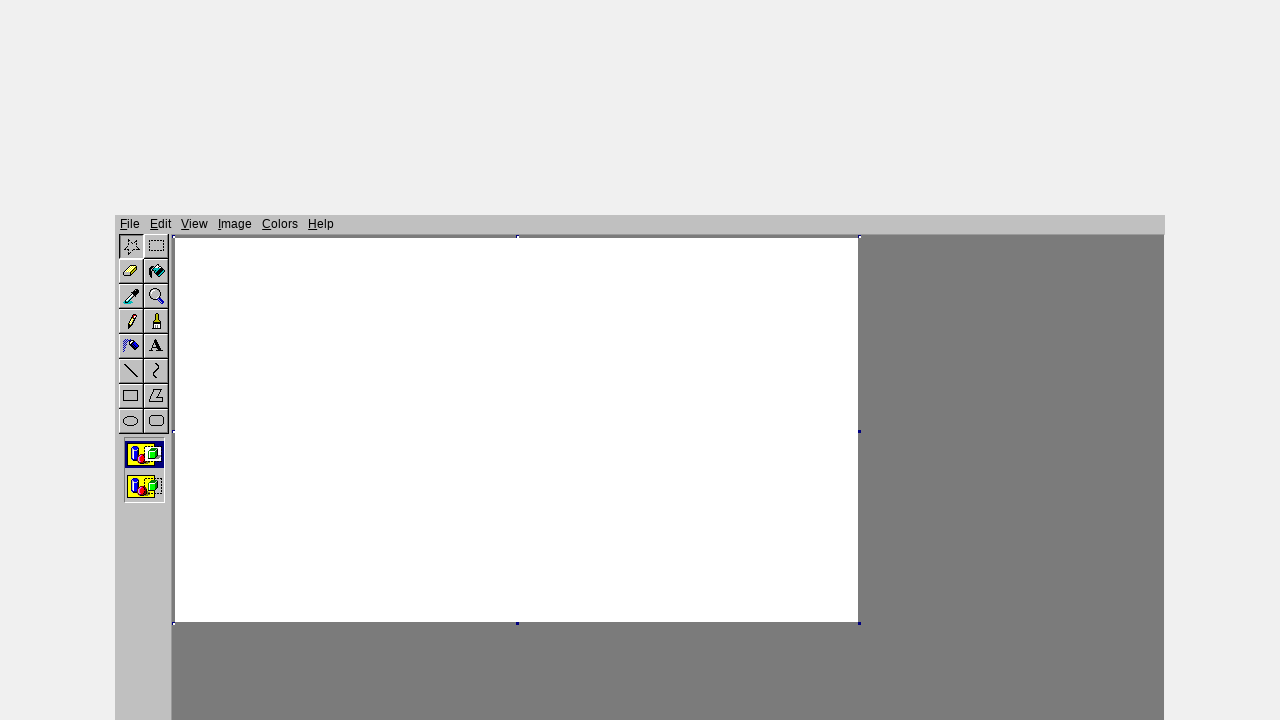

Moved mouse to fourth point (offset: +10, -30) at (181, 204)
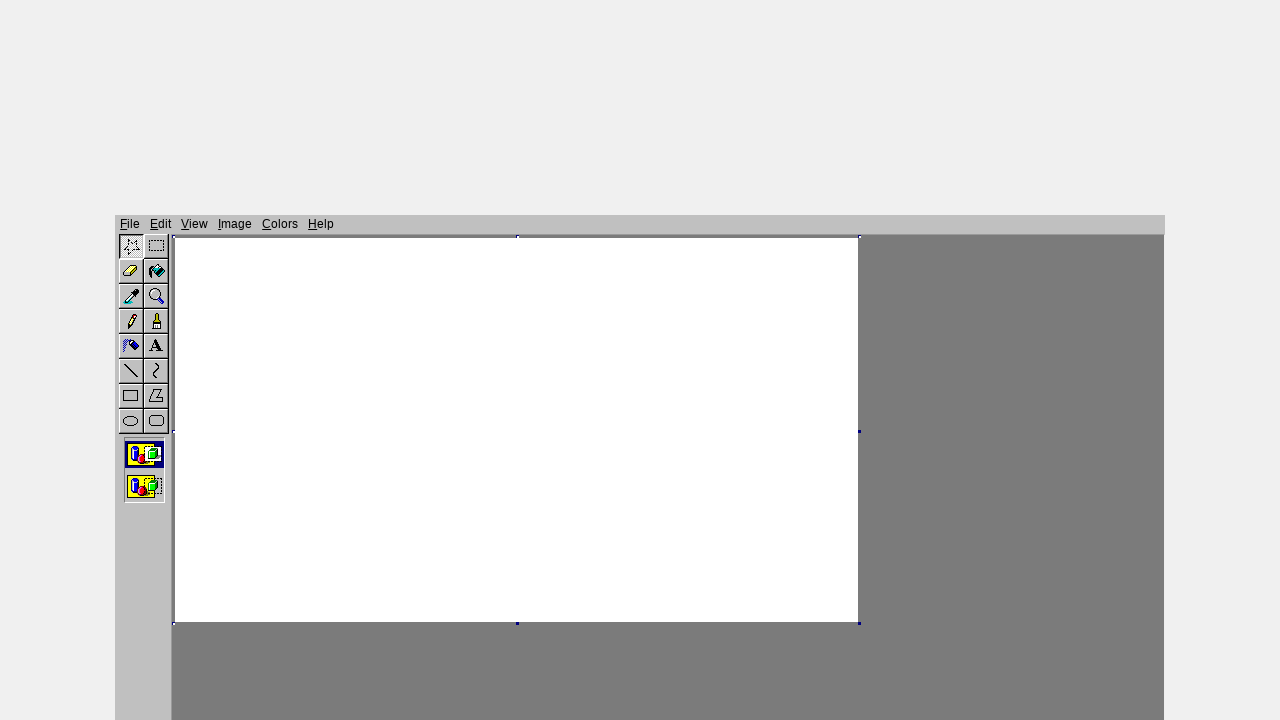

Released mouse button at fourth point at (181, 204)
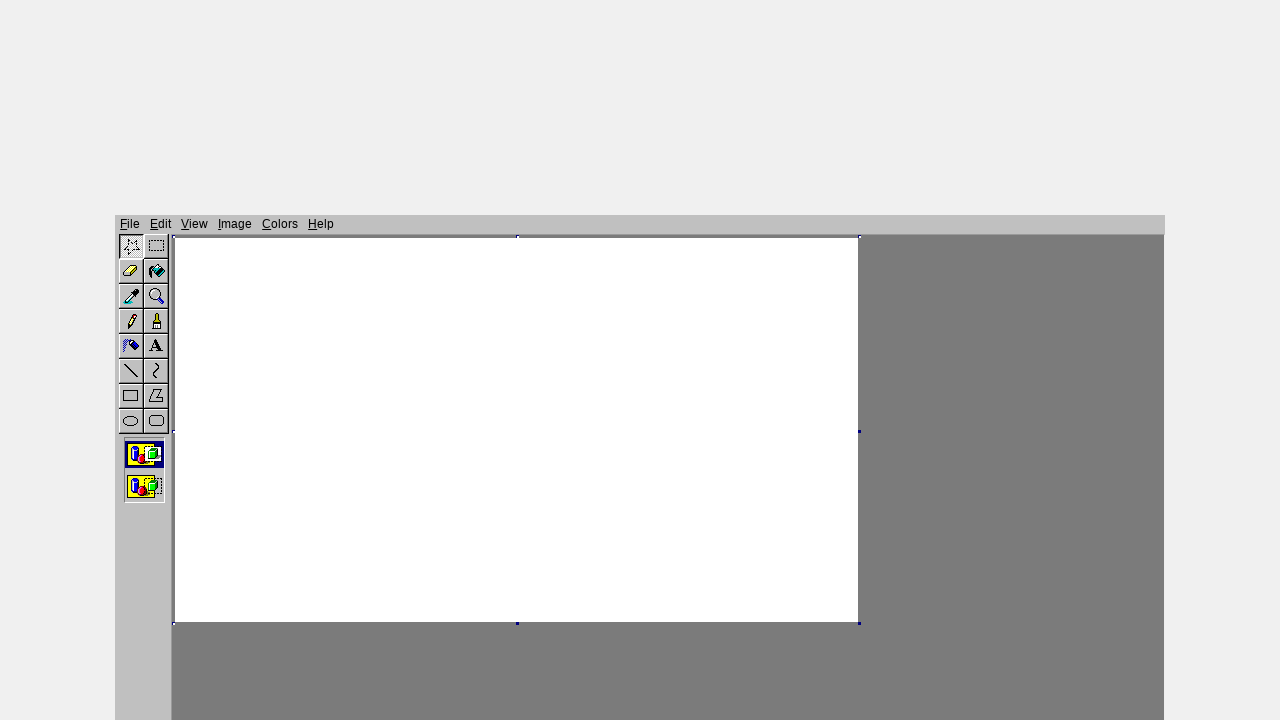

Waited 2 seconds to observe the drawn pattern
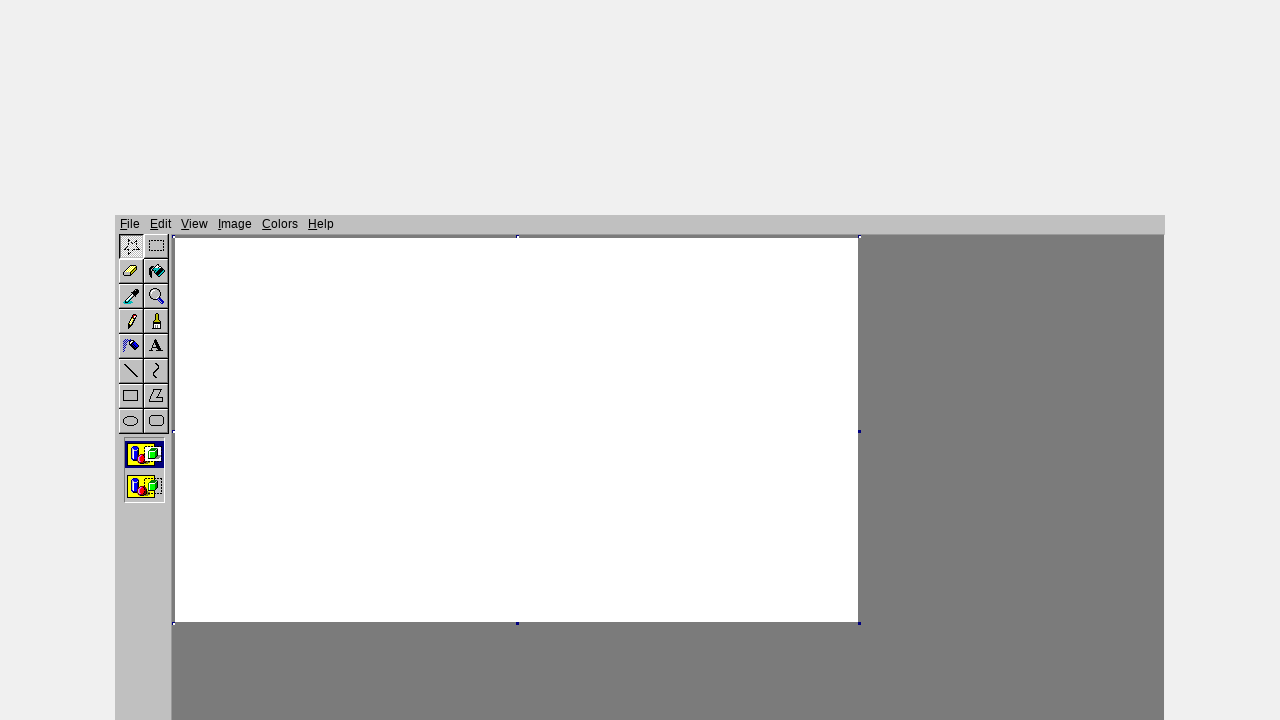

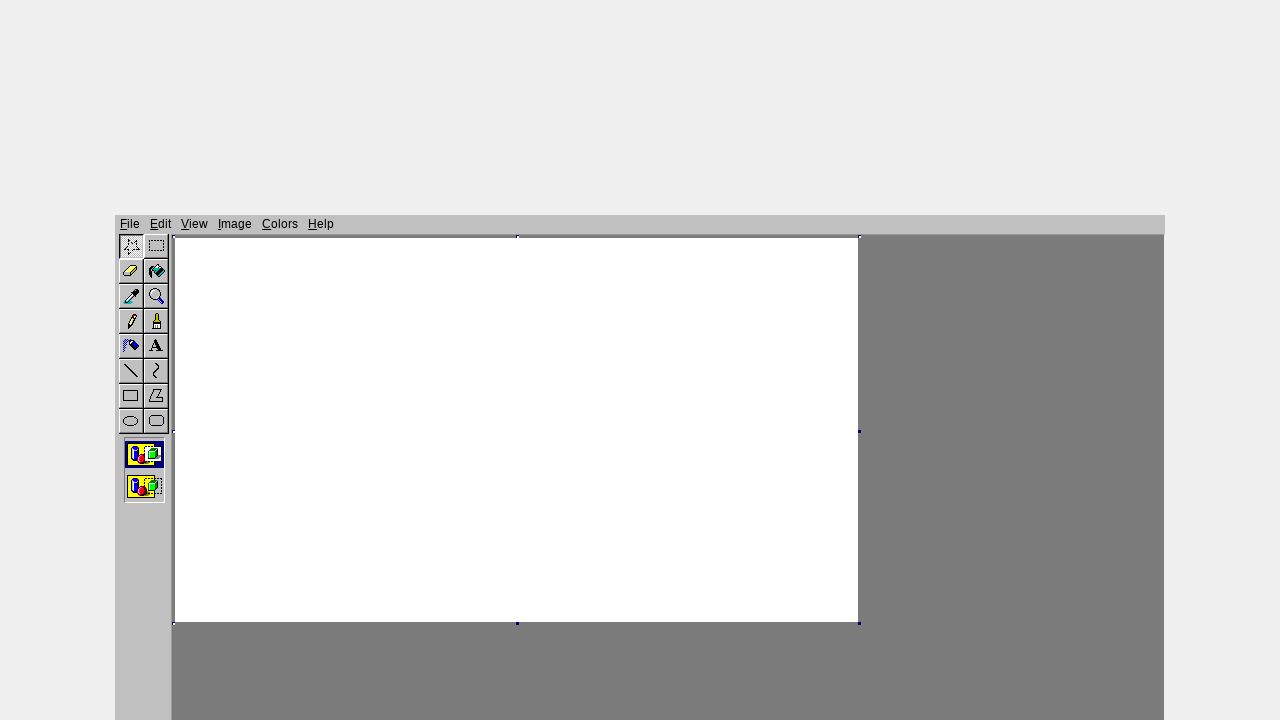